Tests radio button functionality by selecting 'male' option and verifying its state

Starting URL: https://testautomationpractice.blogspot.com/

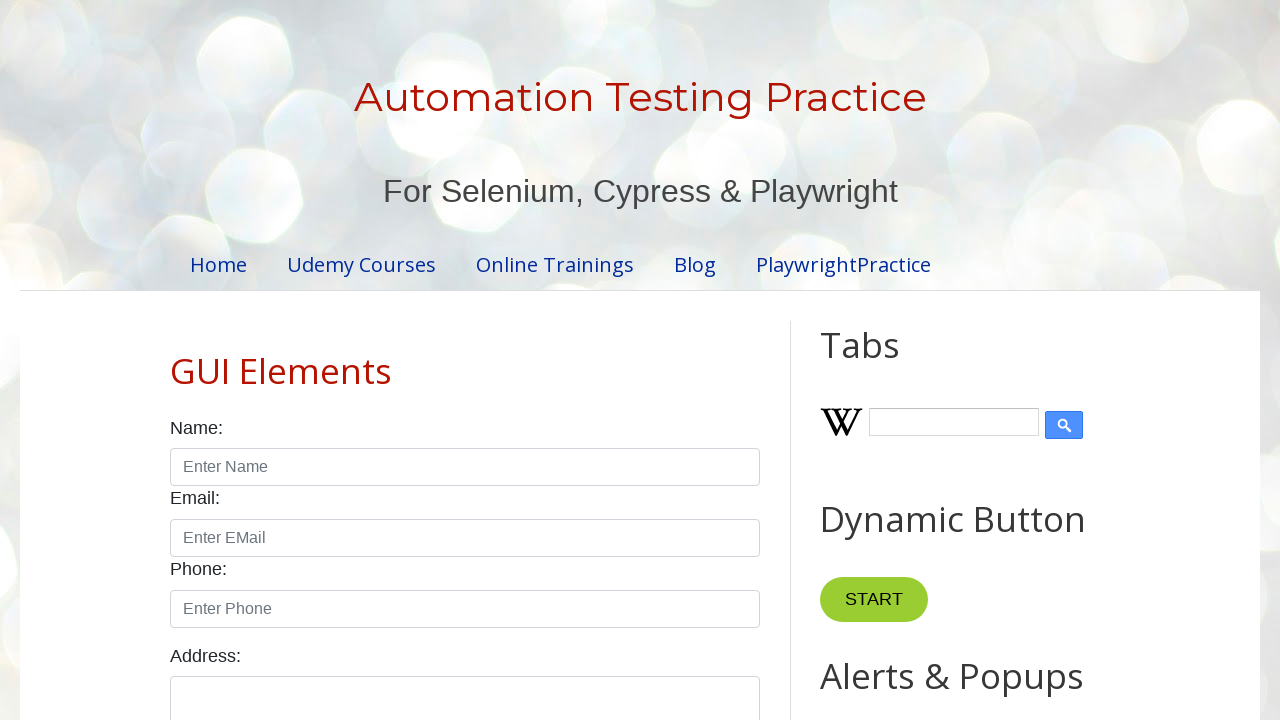

Selected 'male' radio button at (176, 360) on input[value='male']
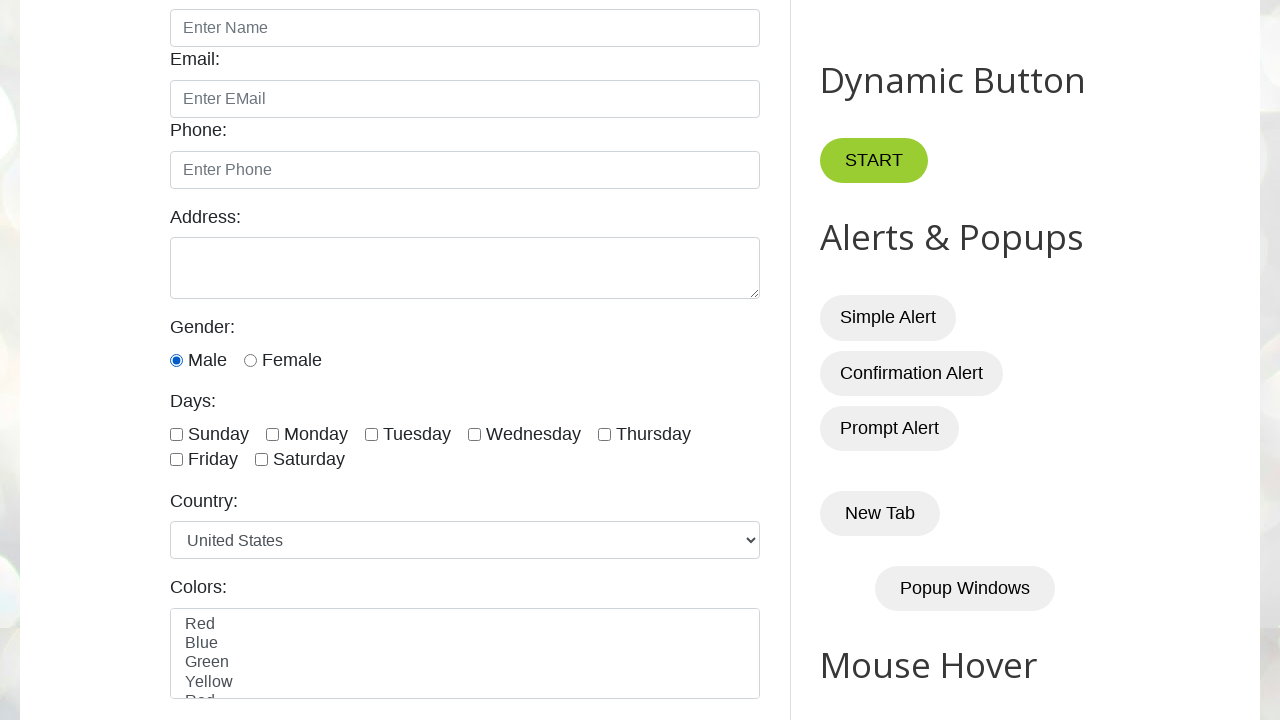

Verified 'male' radio button is checked
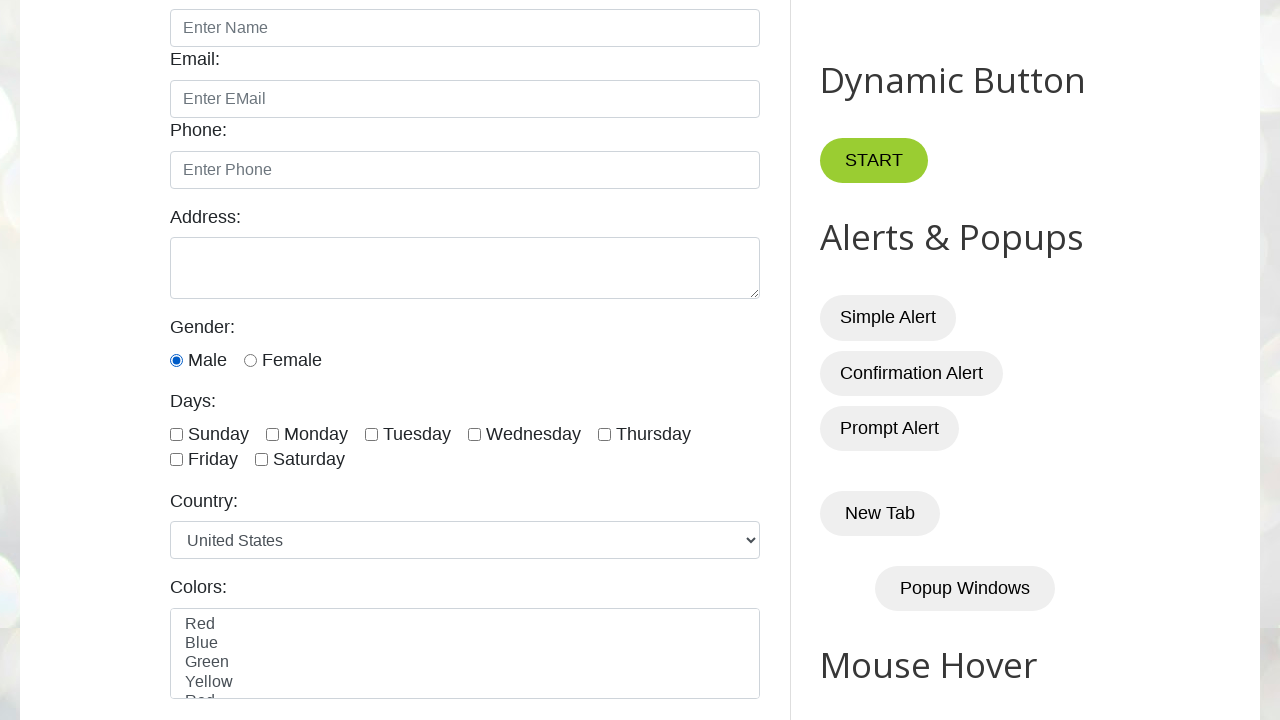

Verified 'female' radio button is not checked
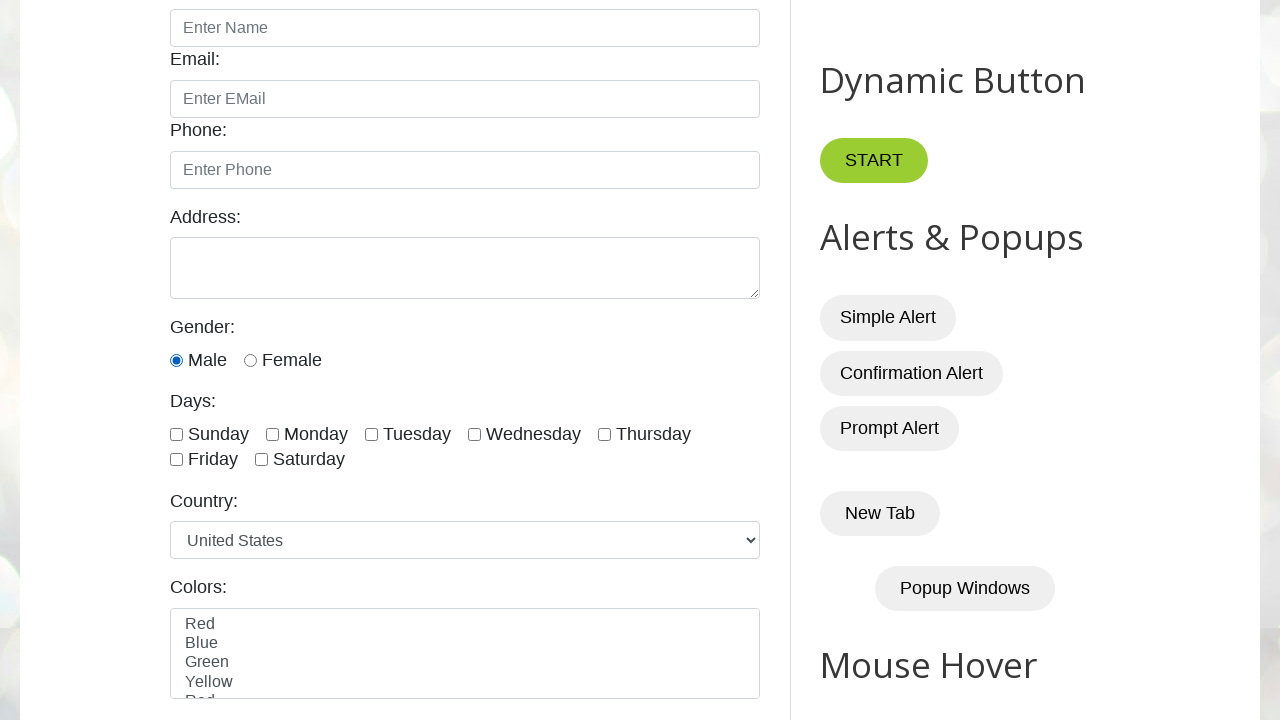

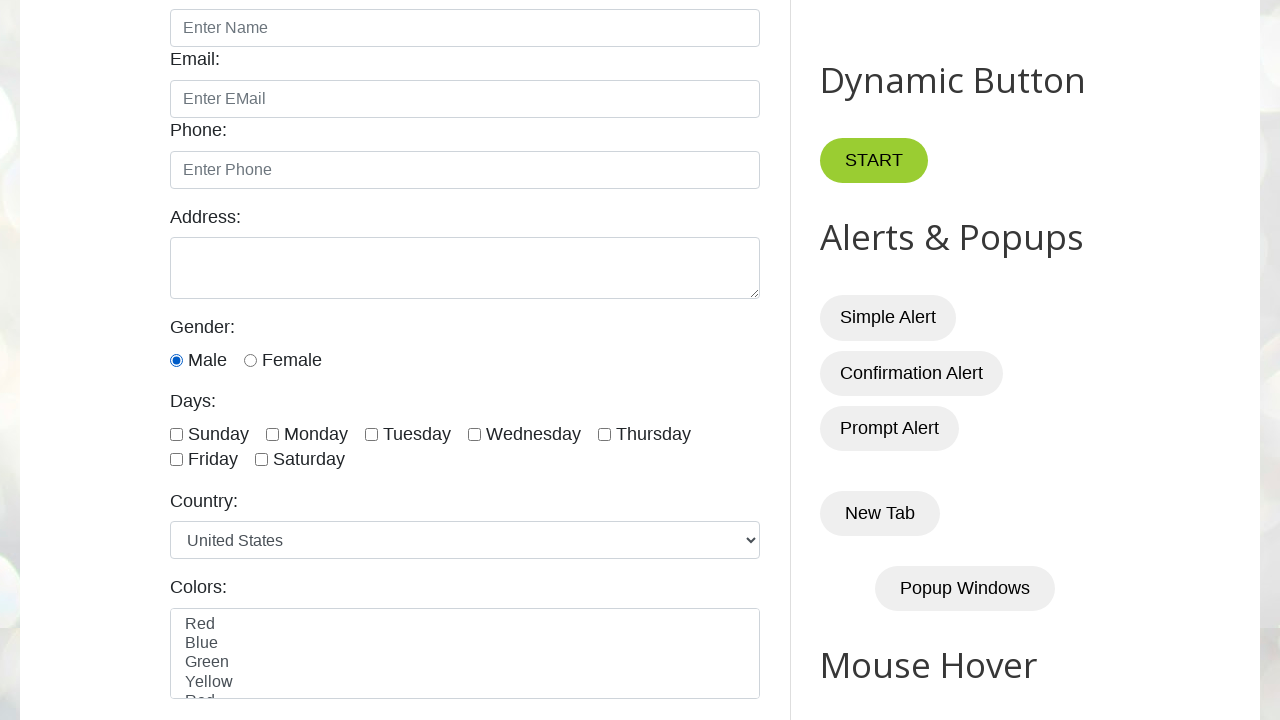